Navigates to The Next Web website and scrolls to the bottom of the page using JavaScript execution

Starting URL: http://www.thenextweb.com/

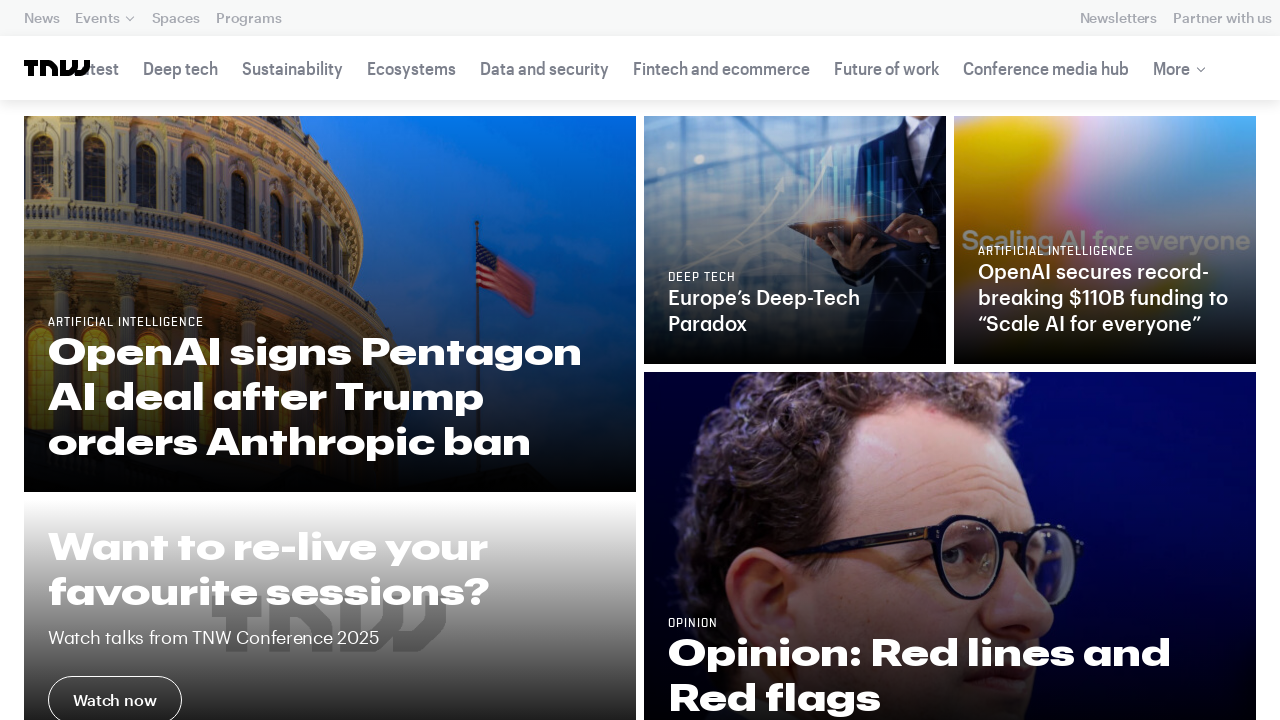

Navigated to The Next Web website
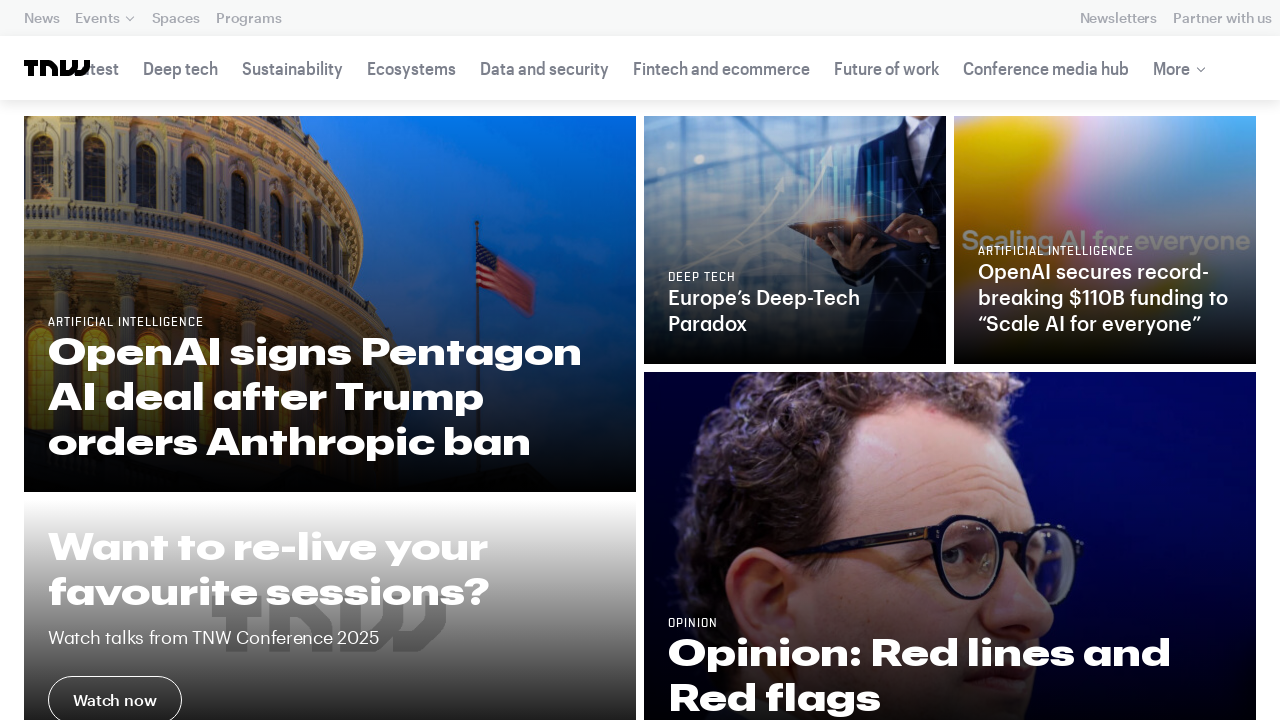

Scrolled to bottom of the page using JavaScript execution
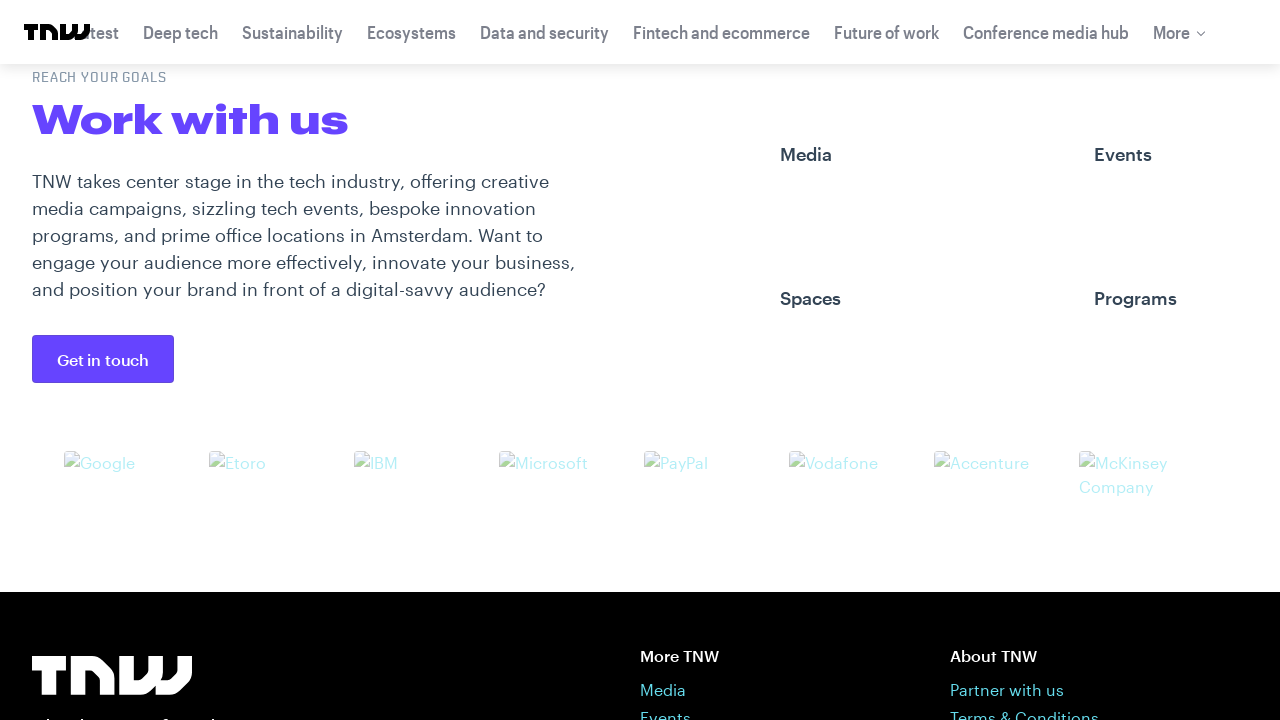

Waited for lazy-loaded content to load
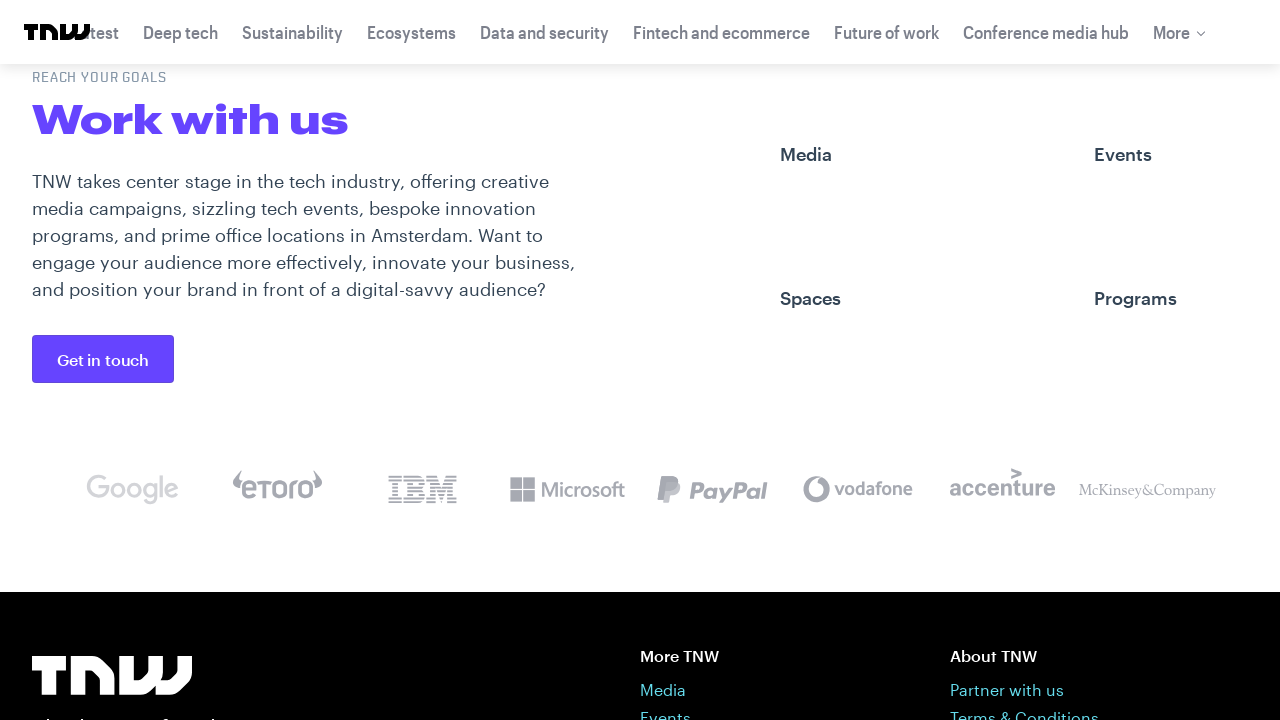

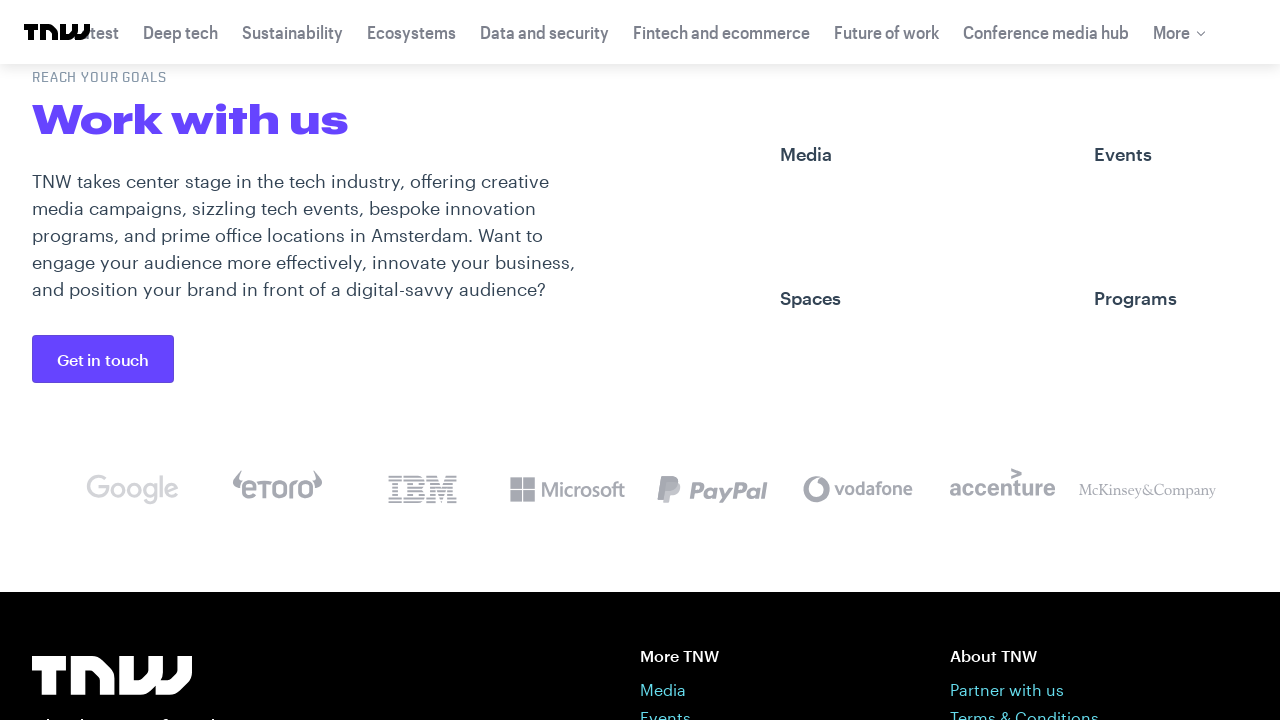